Tests checkbox and radio button interactions on W3Schools by checking/unchecking checkboxes and selecting radio buttons

Starting URL: https://www.w3schools.com/howto/howto_css_custom_checkbox.asp

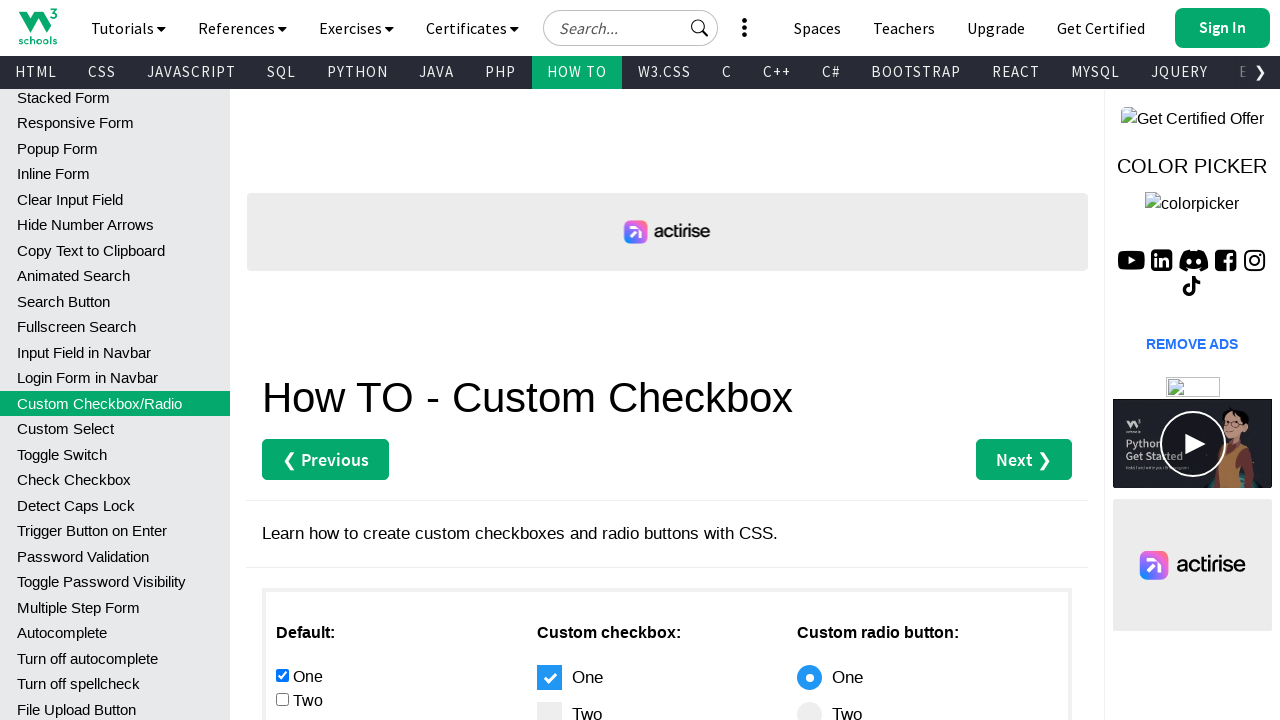

Located all checkboxes in the main content area
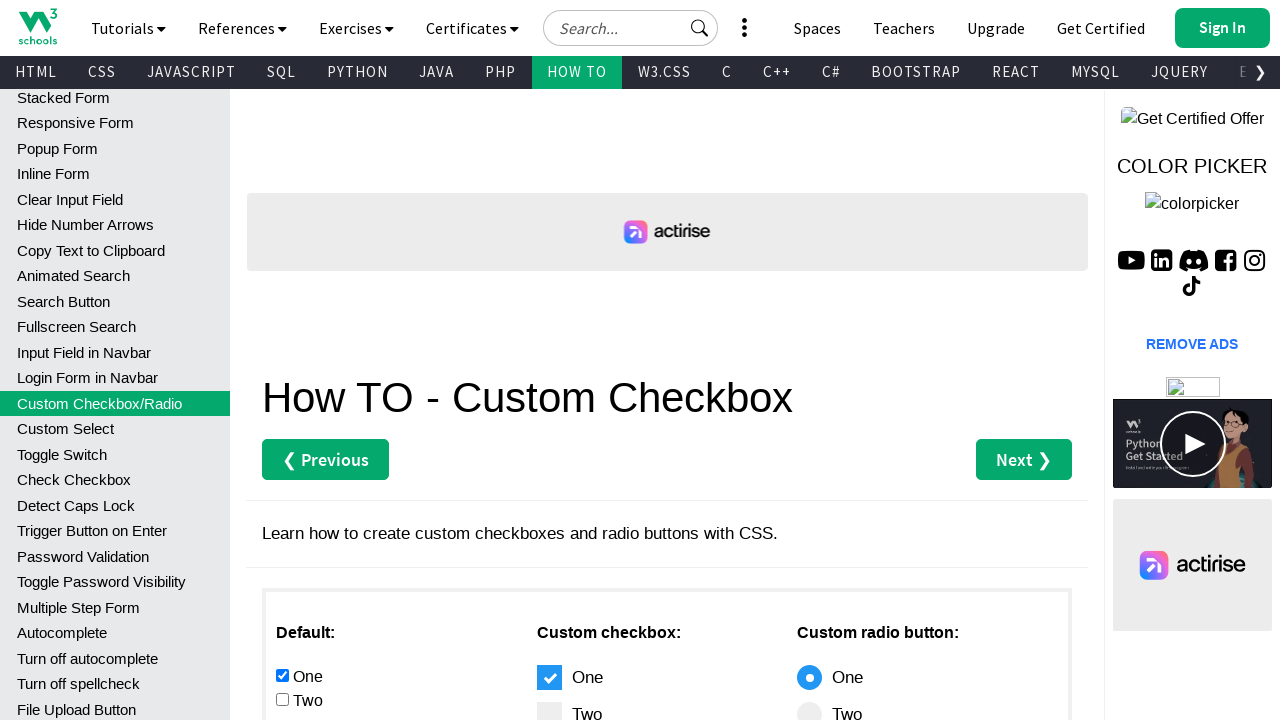

Checked the second checkbox at (282, 699) on #main > div.w3-row > div:nth-child(1) > input[type="checkbox"] >> nth=1
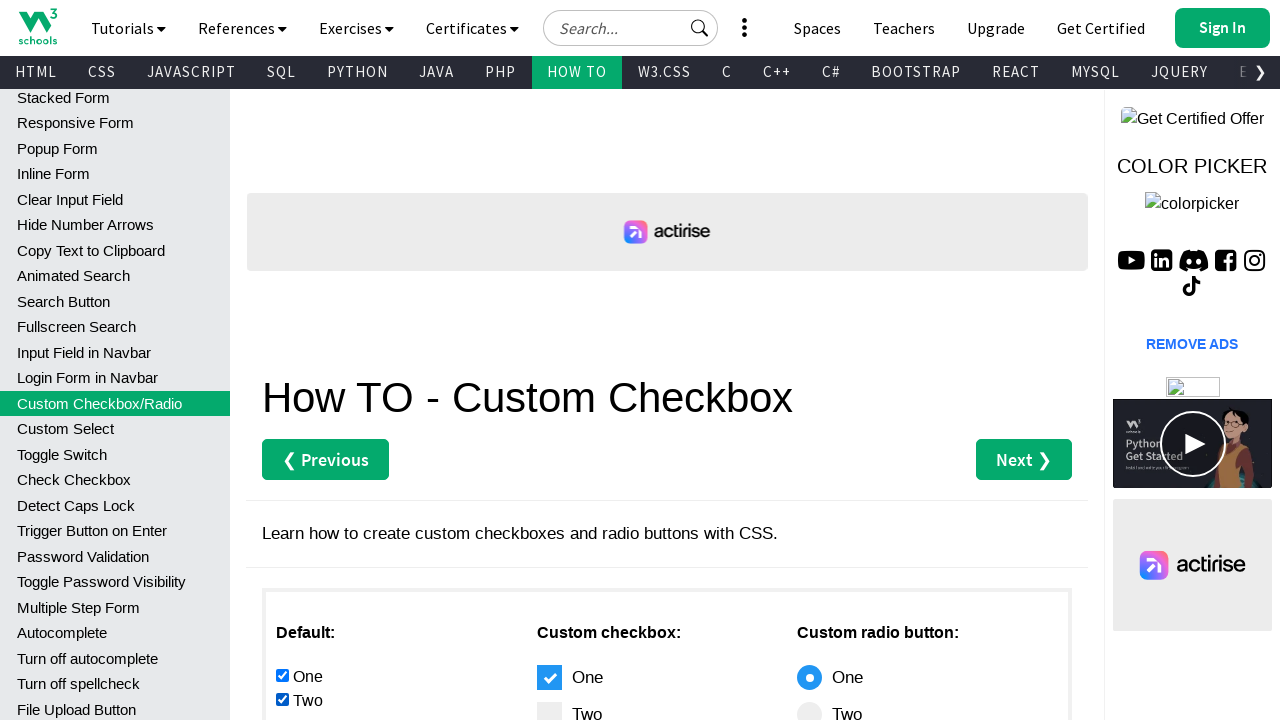

Unchecked the first checkbox at (282, 675) on #main > div.w3-row > div:nth-child(1) > input[type="checkbox"] >> nth=0
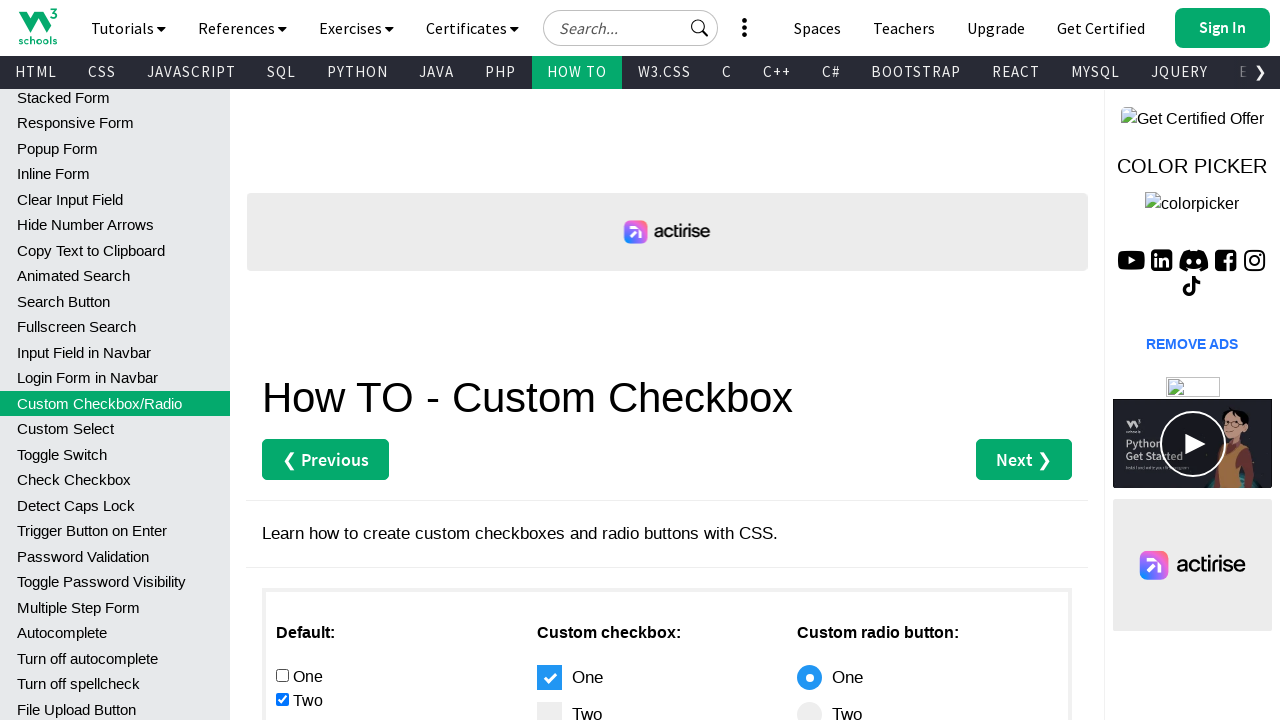

Located all radio buttons in the main content area
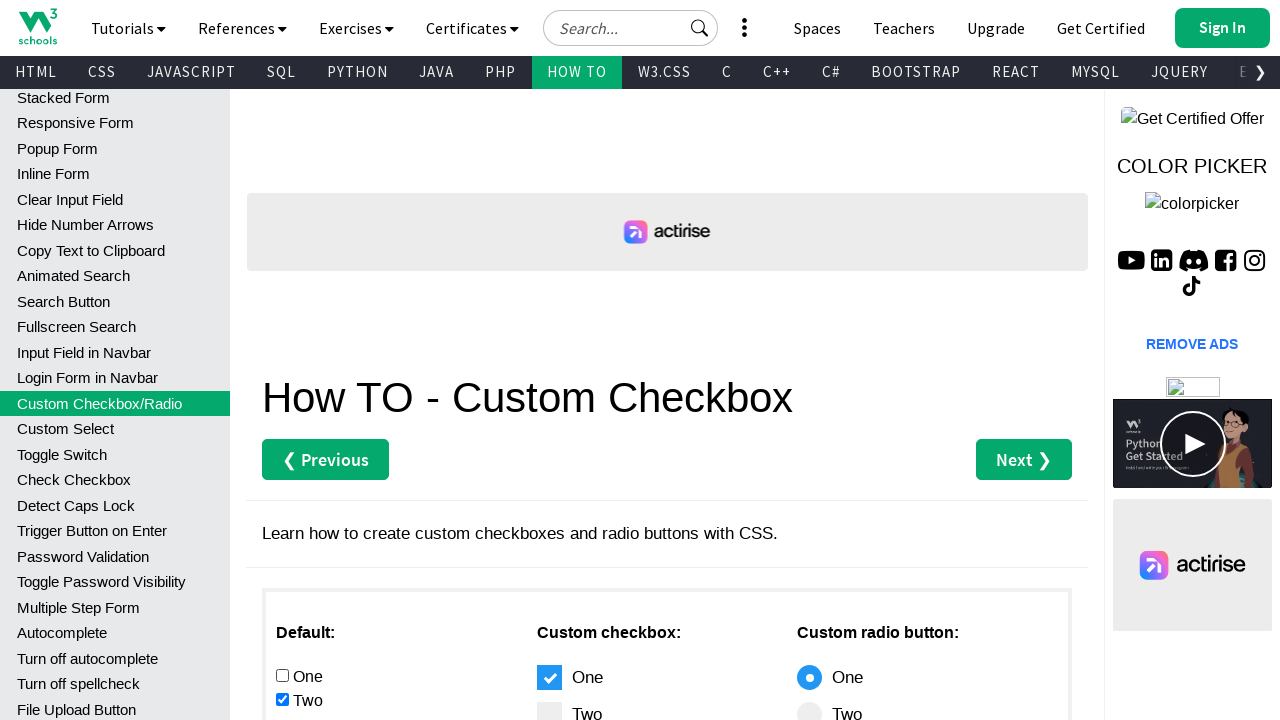

Selected the second radio button at (282, 360) on #main > div.w3-row > div:nth-child(1) > input[type="radio"] >> nth=1
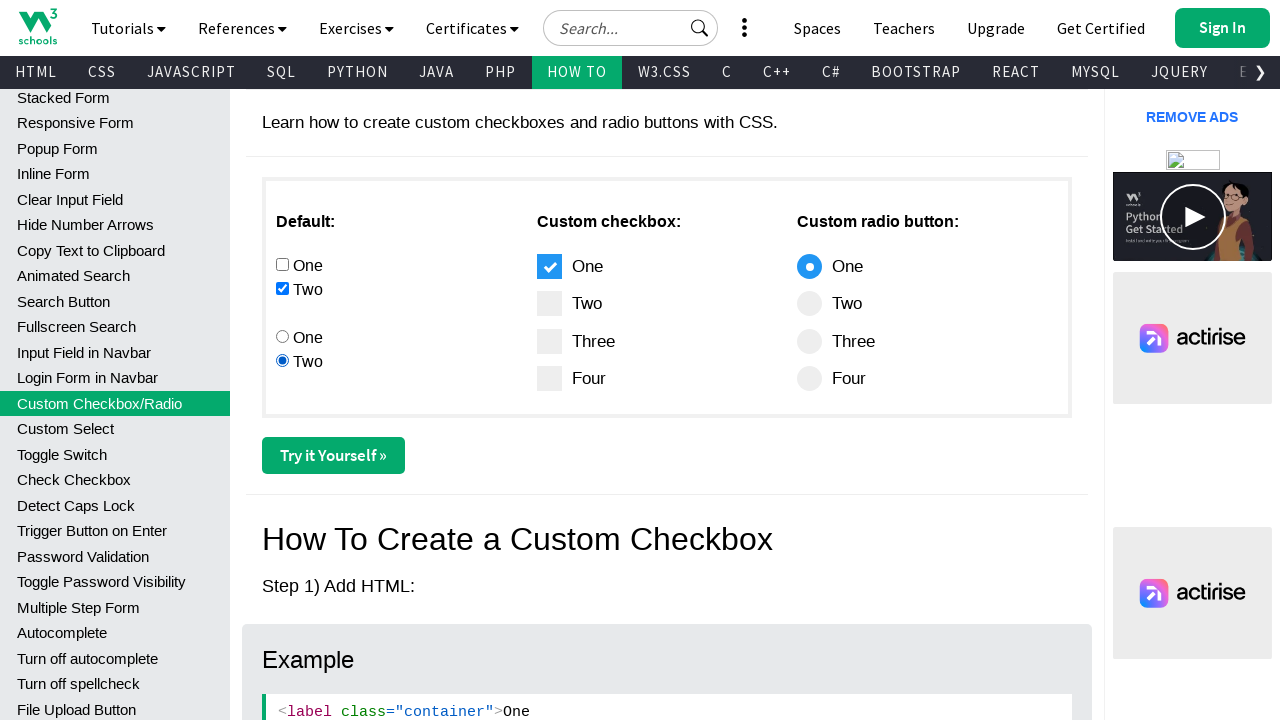

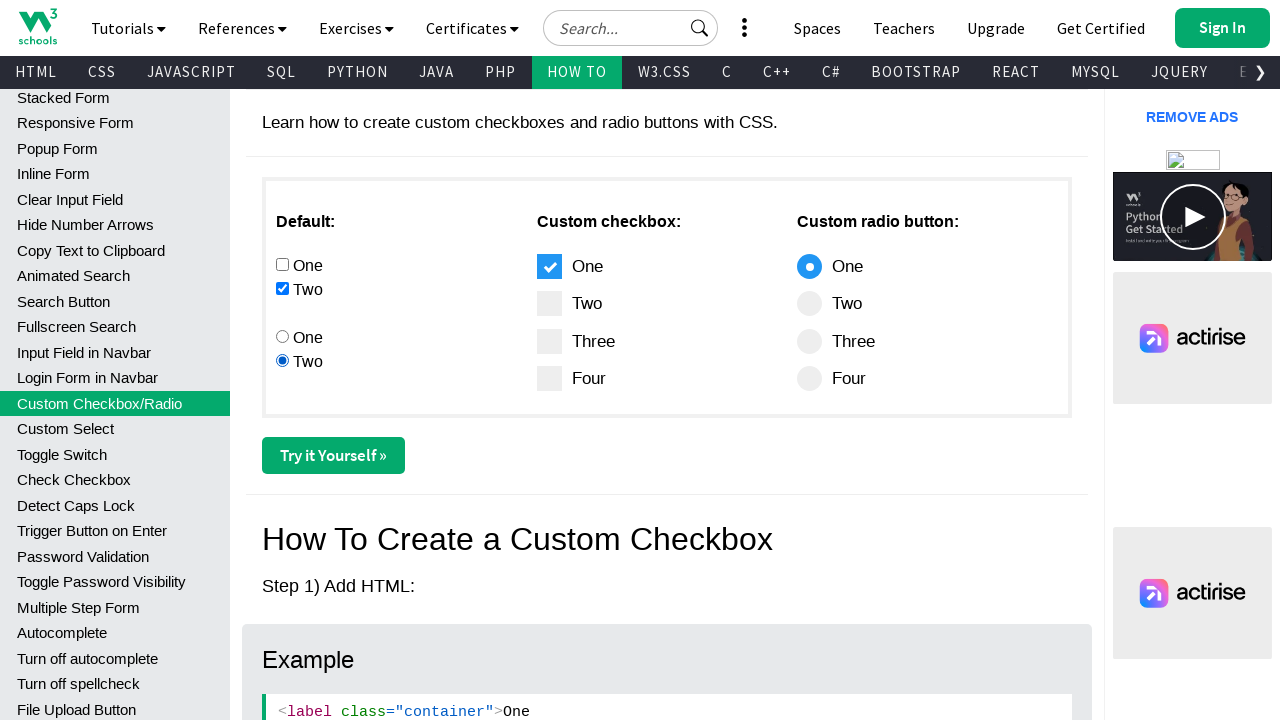